Tests drag and drop functionality on jQuery UI demo page by dragging an element into a droppable area within an iframe

Starting URL: https://jqueryui.com/droppable

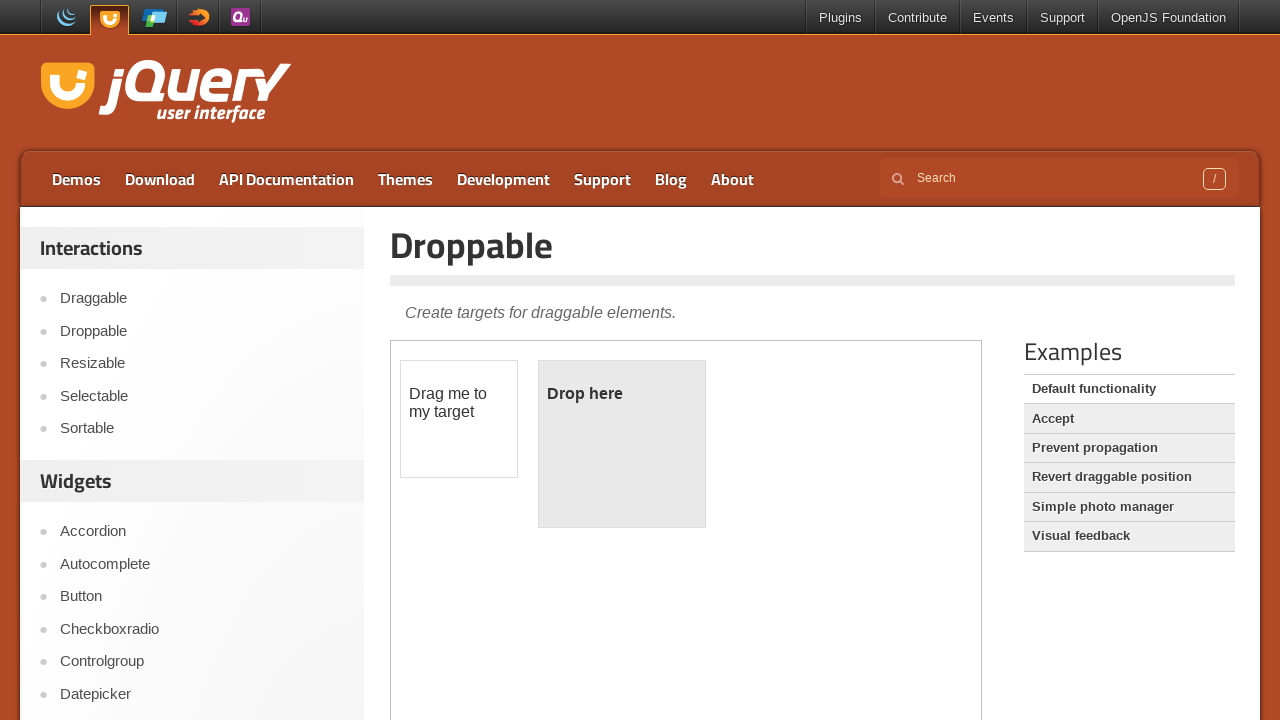

Located the first iframe containing the drag and drop demo
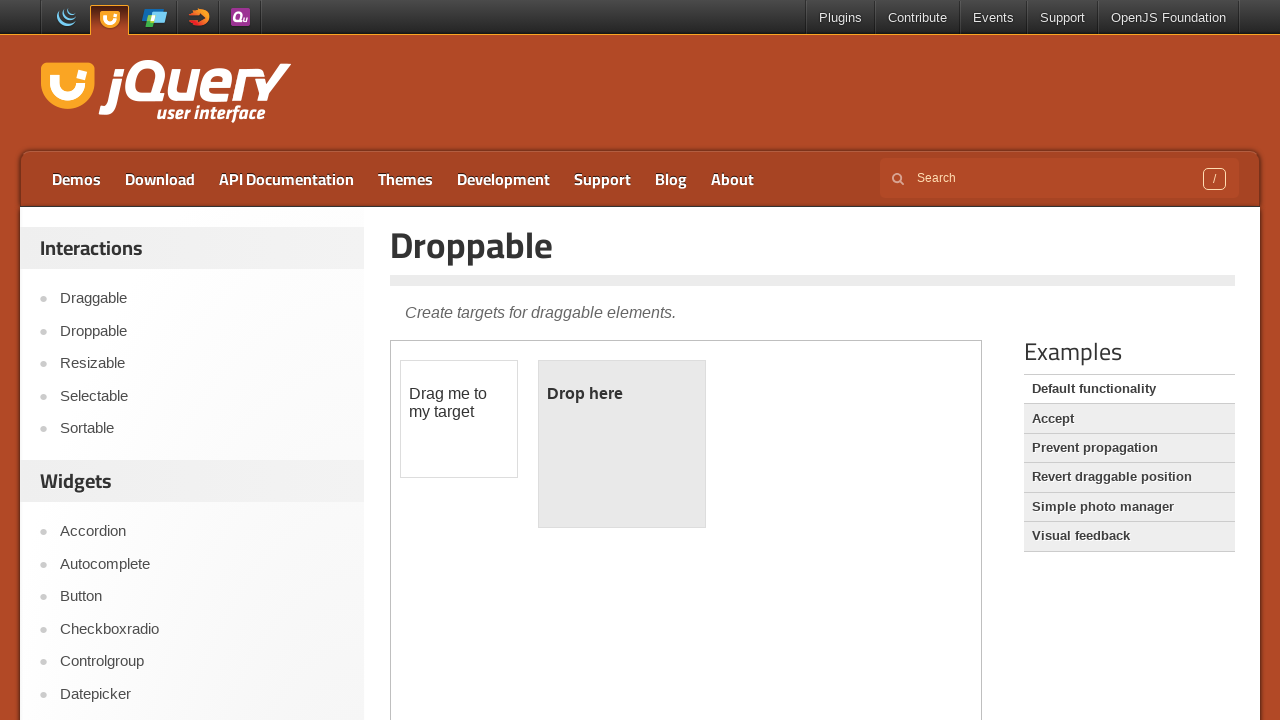

Located the draggable element within the iframe
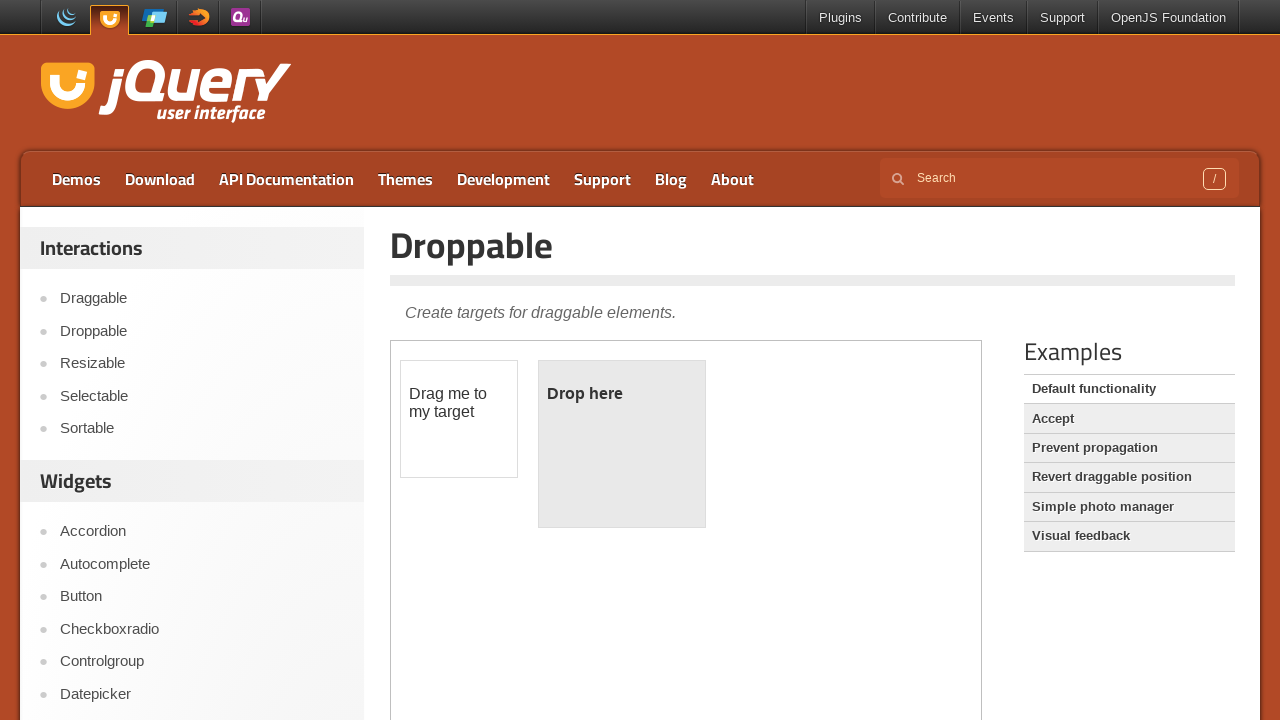

Located the droppable area within the iframe
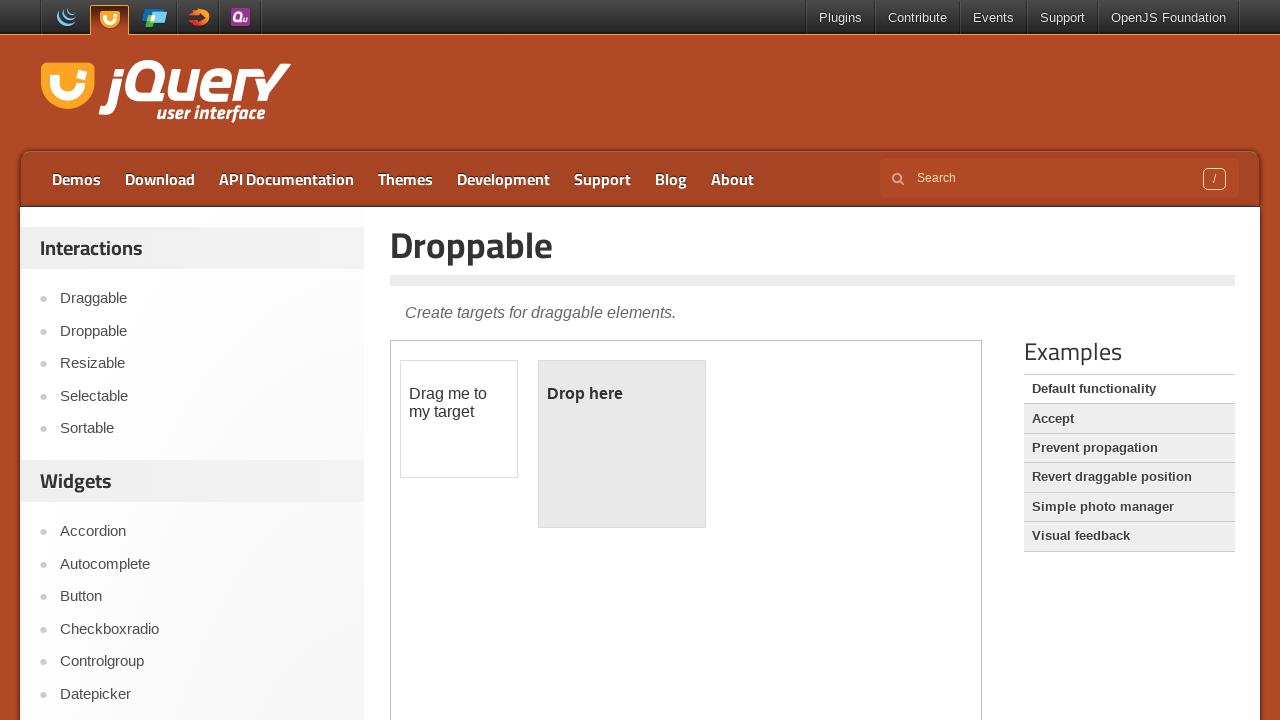

Dragged the draggable element into the droppable area at (622, 444)
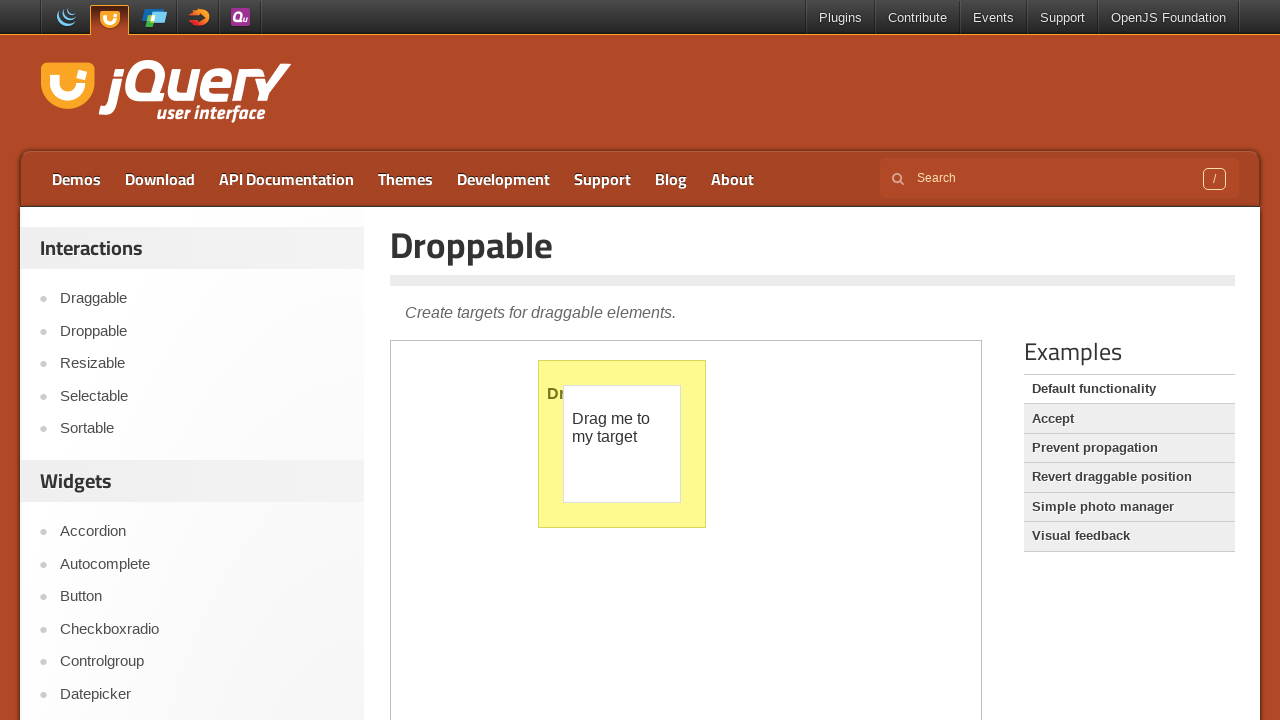

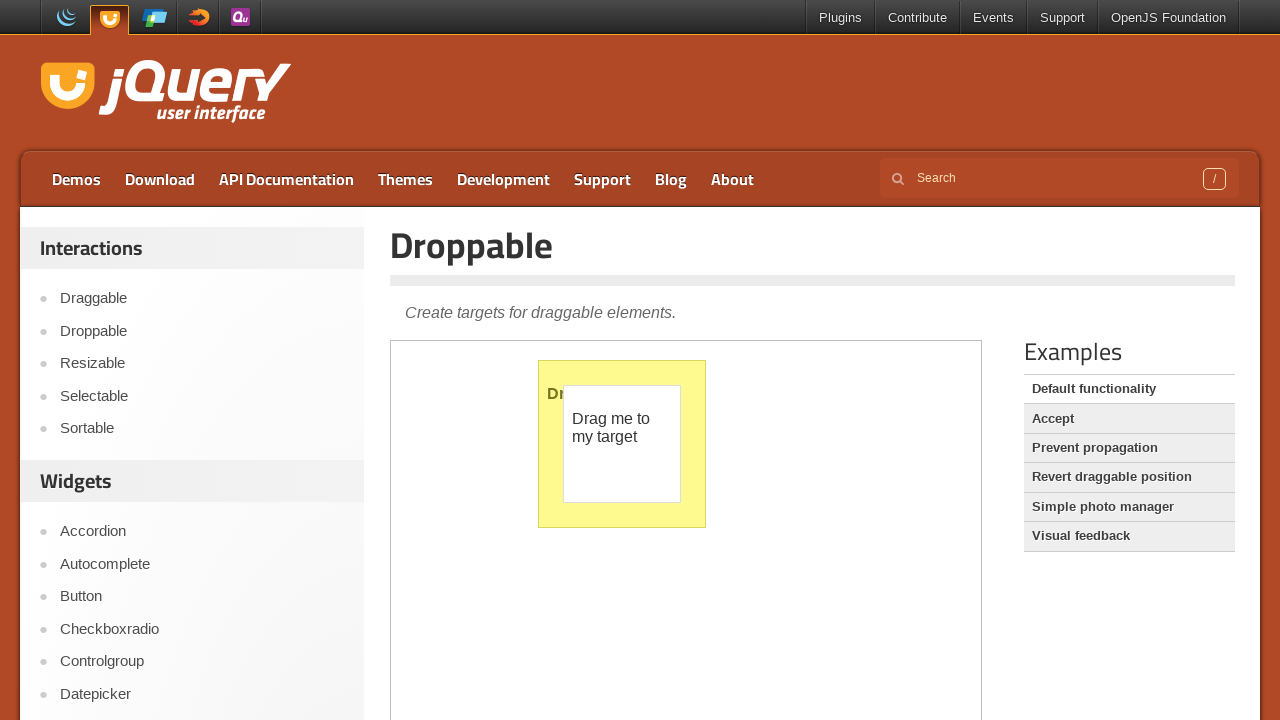